Tests checkbox functionality on a demo page by clicking a single checkbox, unchecking it, and then selectively clicking a checkbox with a specific value ("Option-3") from a list of checkboxes.

Starting URL: https://syntaxprojects.com/basic-checkbox-demo.php

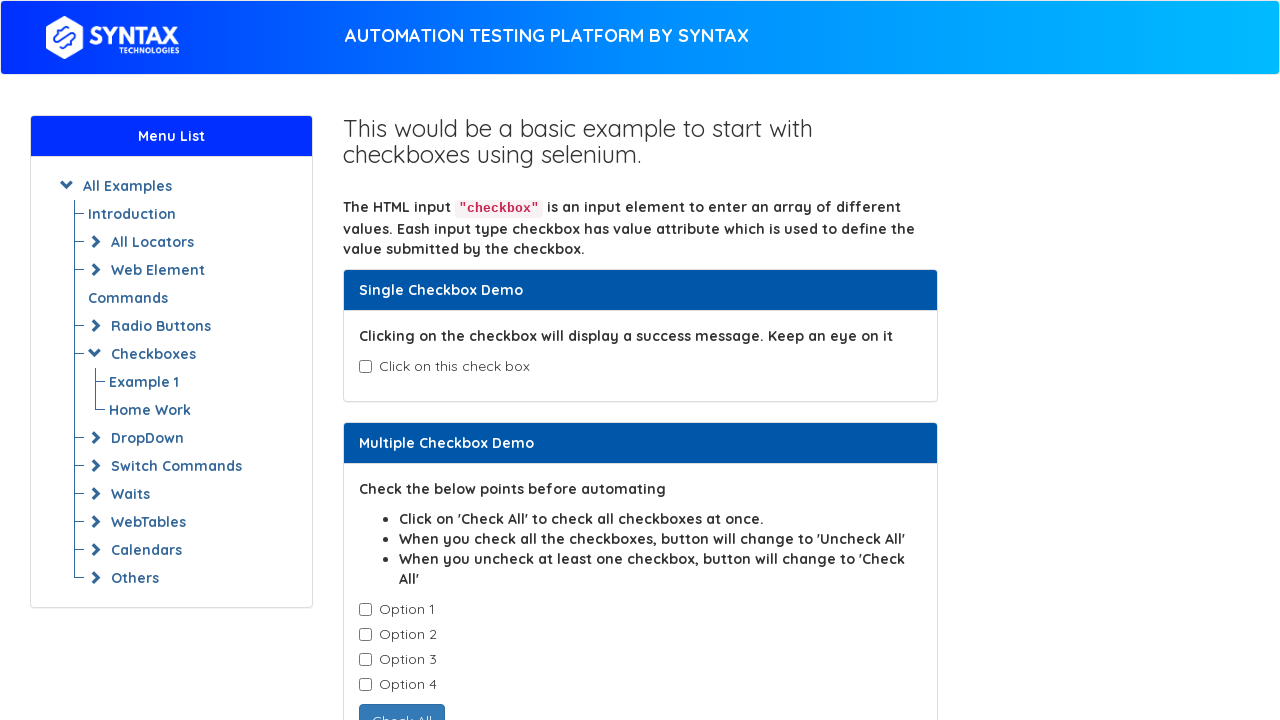

Waited for customers table to be visible
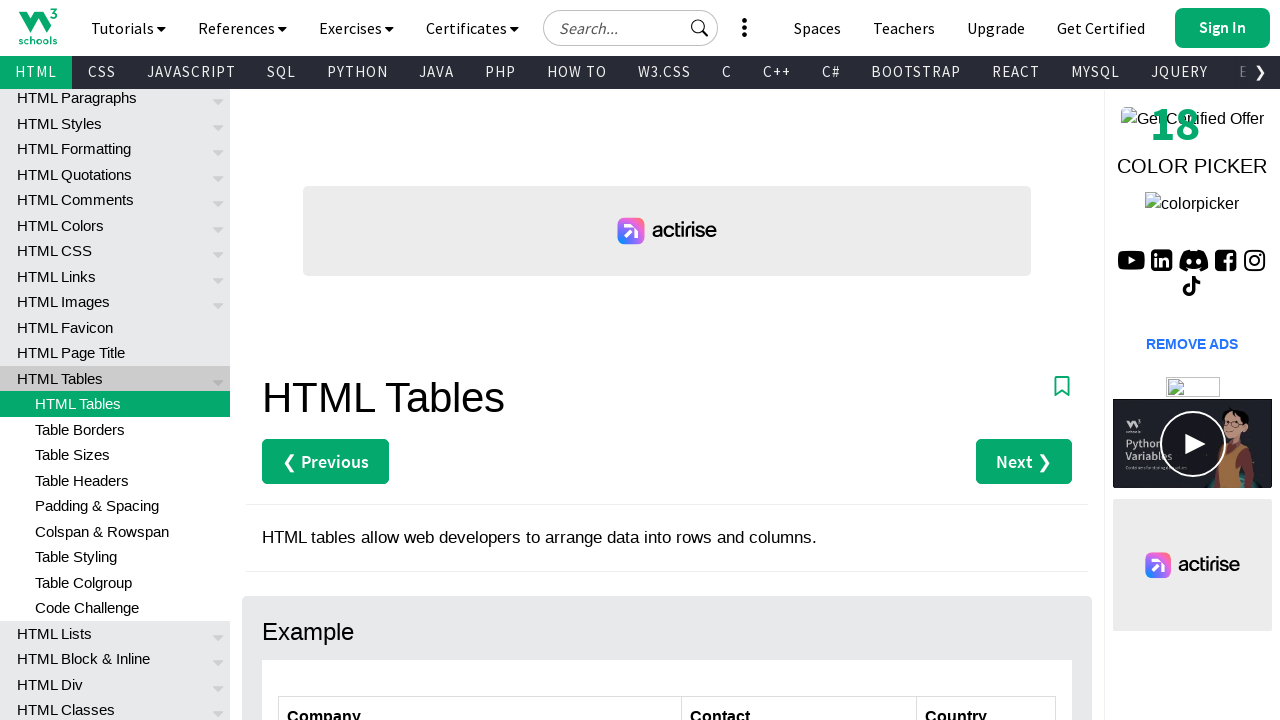

Waited for row 2 in customers table to be present
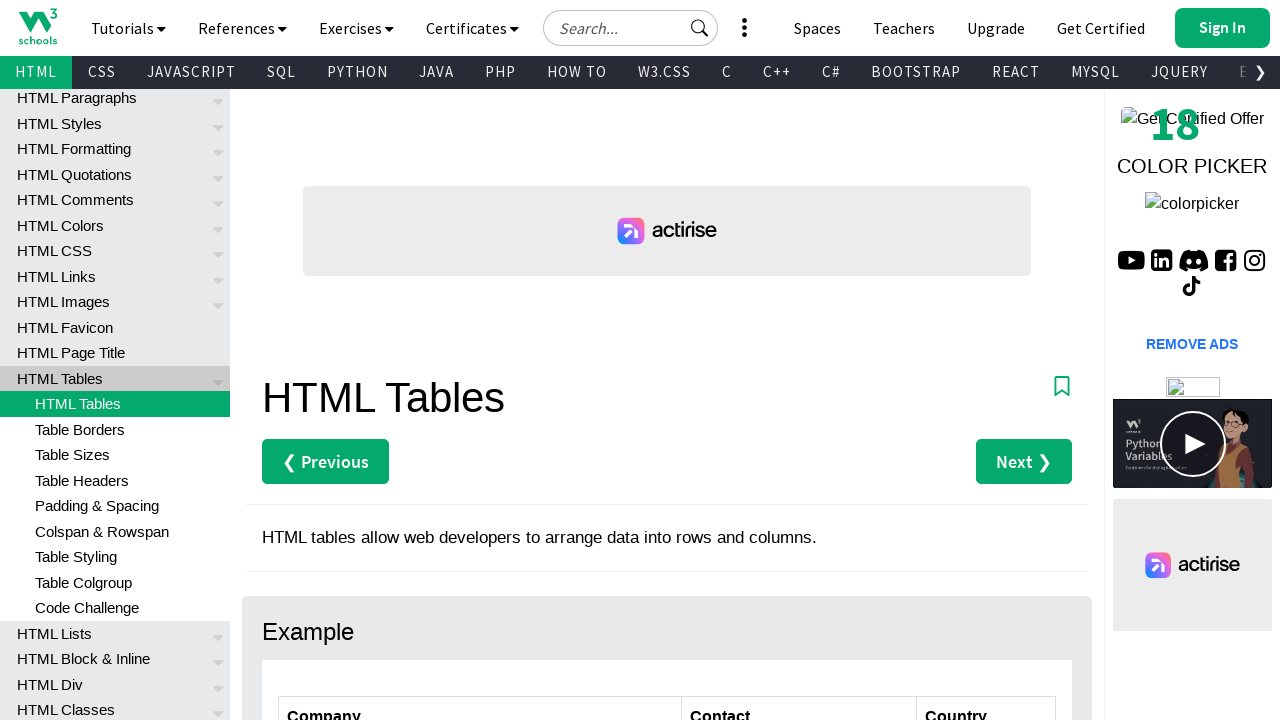

Clicked on row 2 first cell to verify interactivity
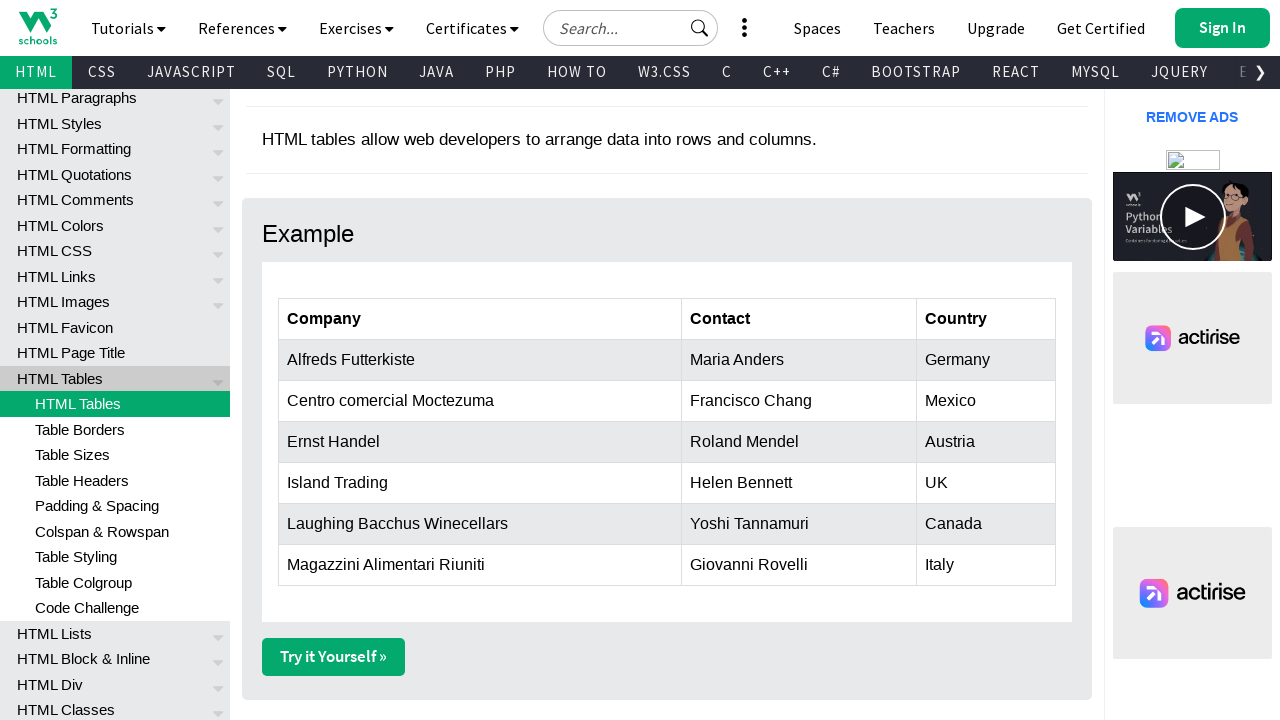

Waited for row 3 in customers table to be present
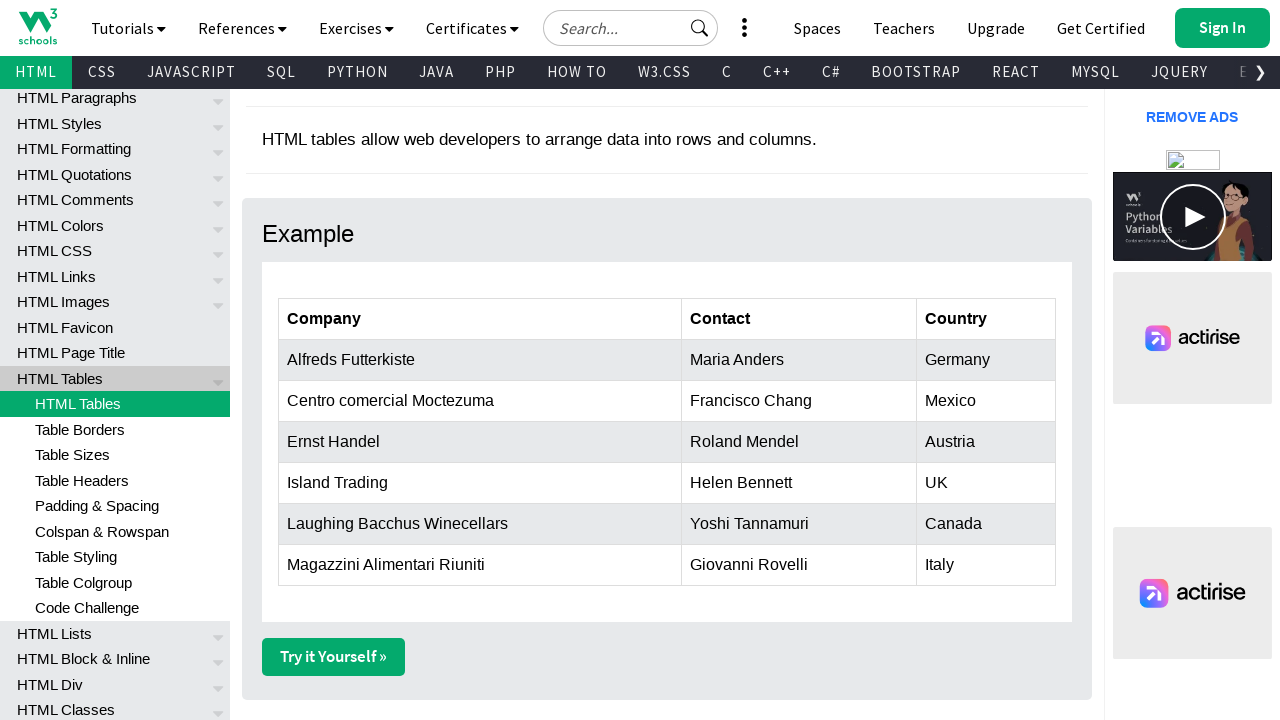

Clicked on row 3 first cell to verify interactivity
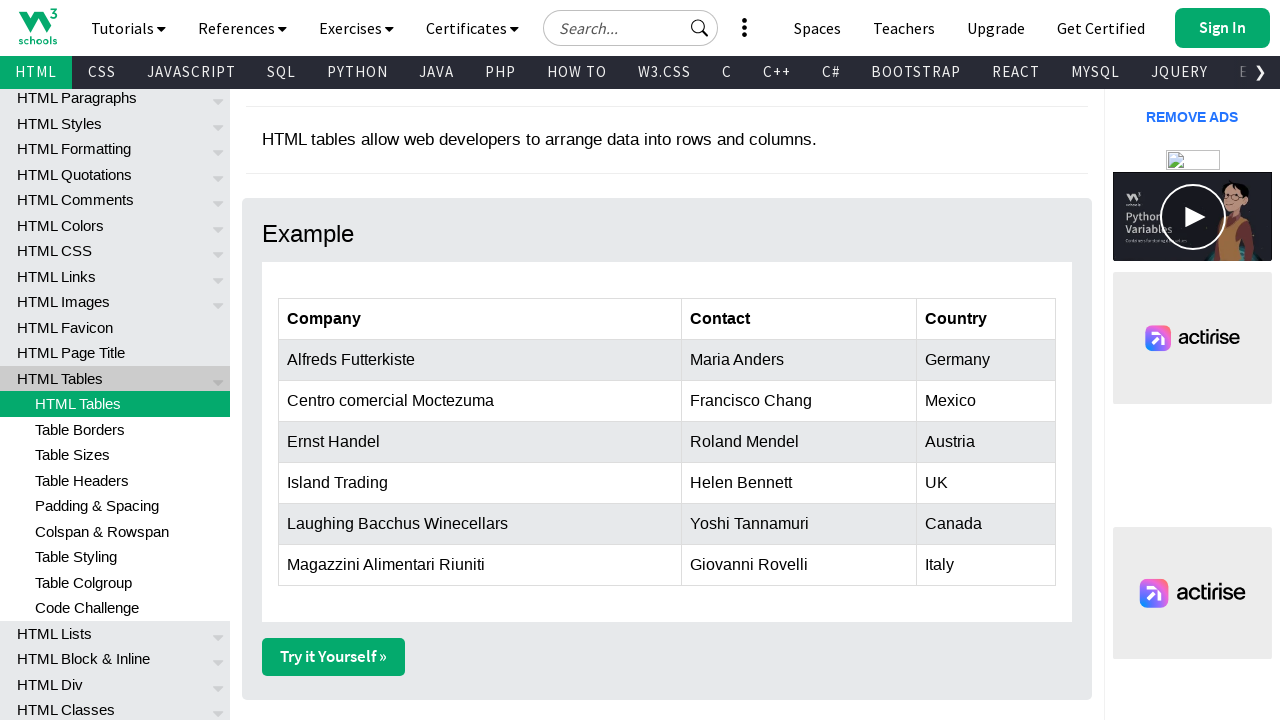

Waited for row 4 in customers table to be present
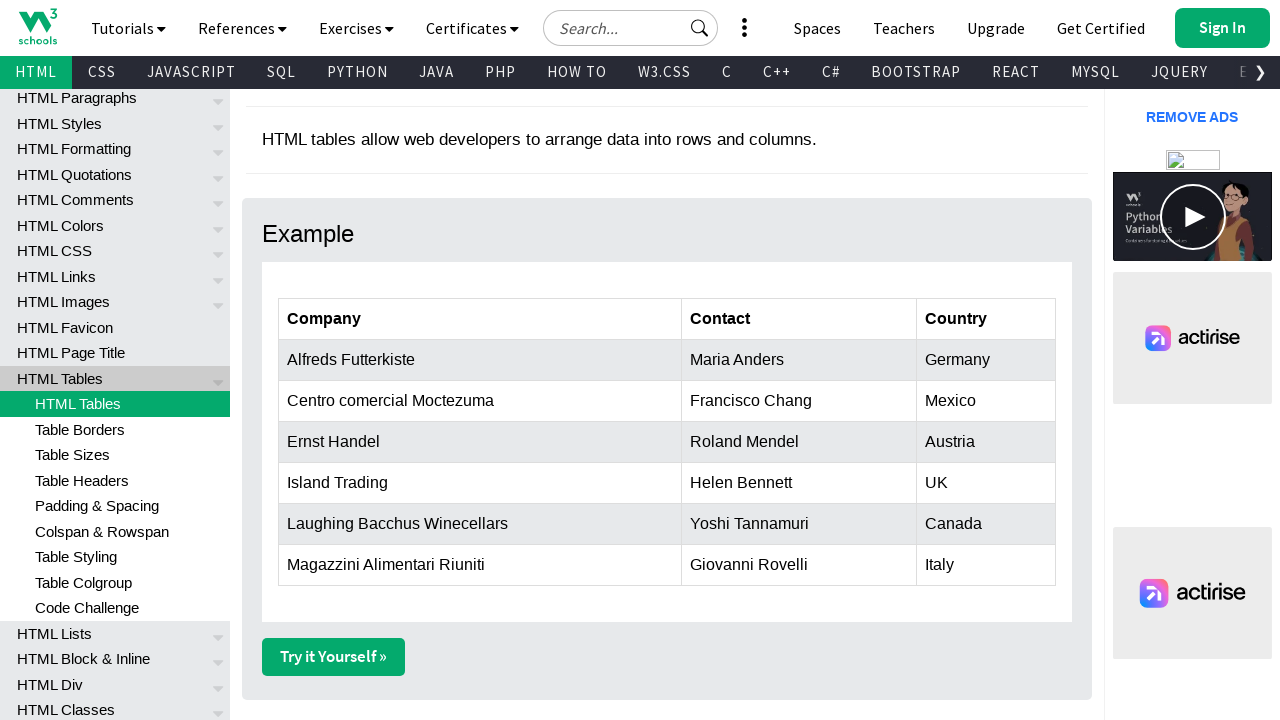

Clicked on row 4 first cell to verify interactivity
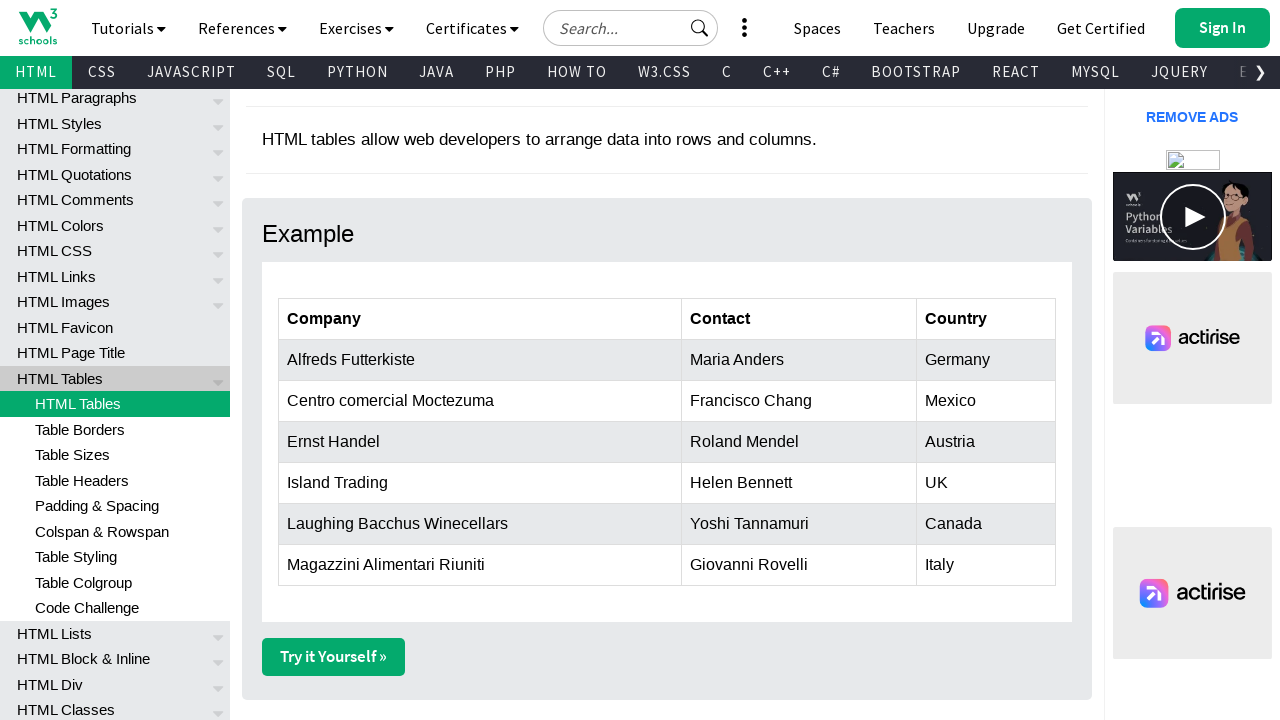

Waited for row 5 in customers table to be present
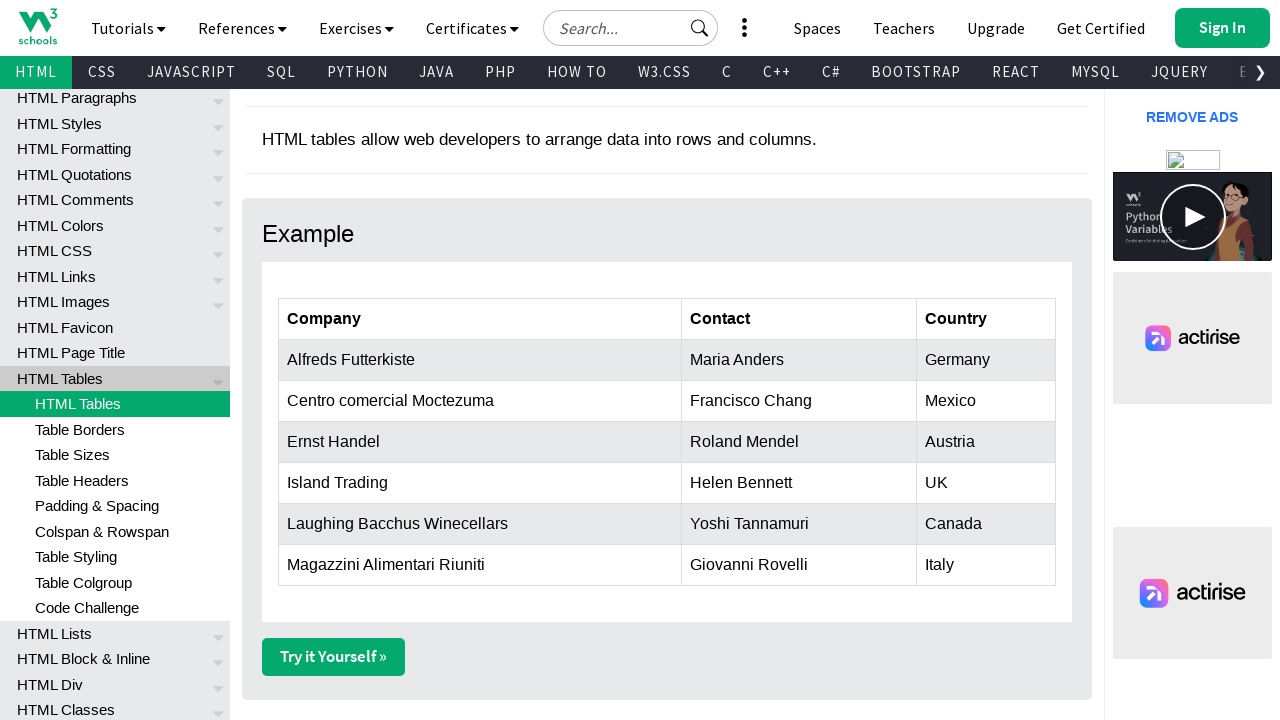

Clicked on row 5 first cell to verify interactivity
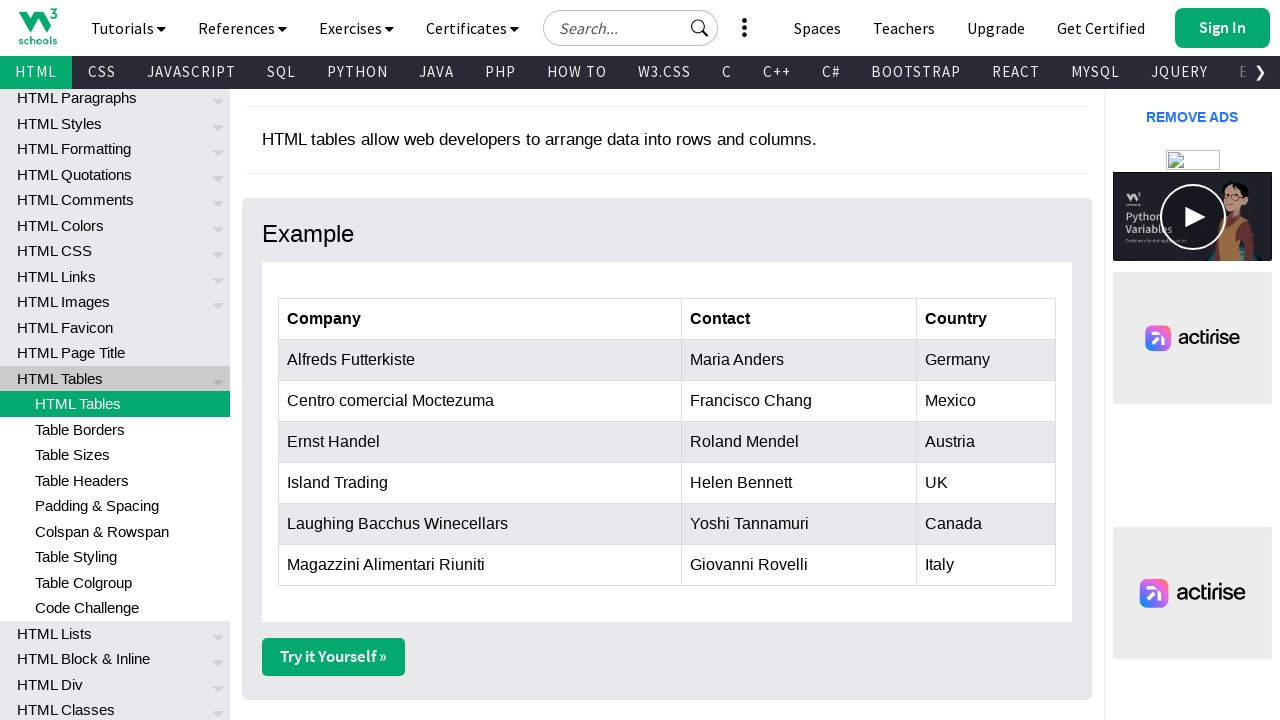

Waited for row 6 in customers table to be present
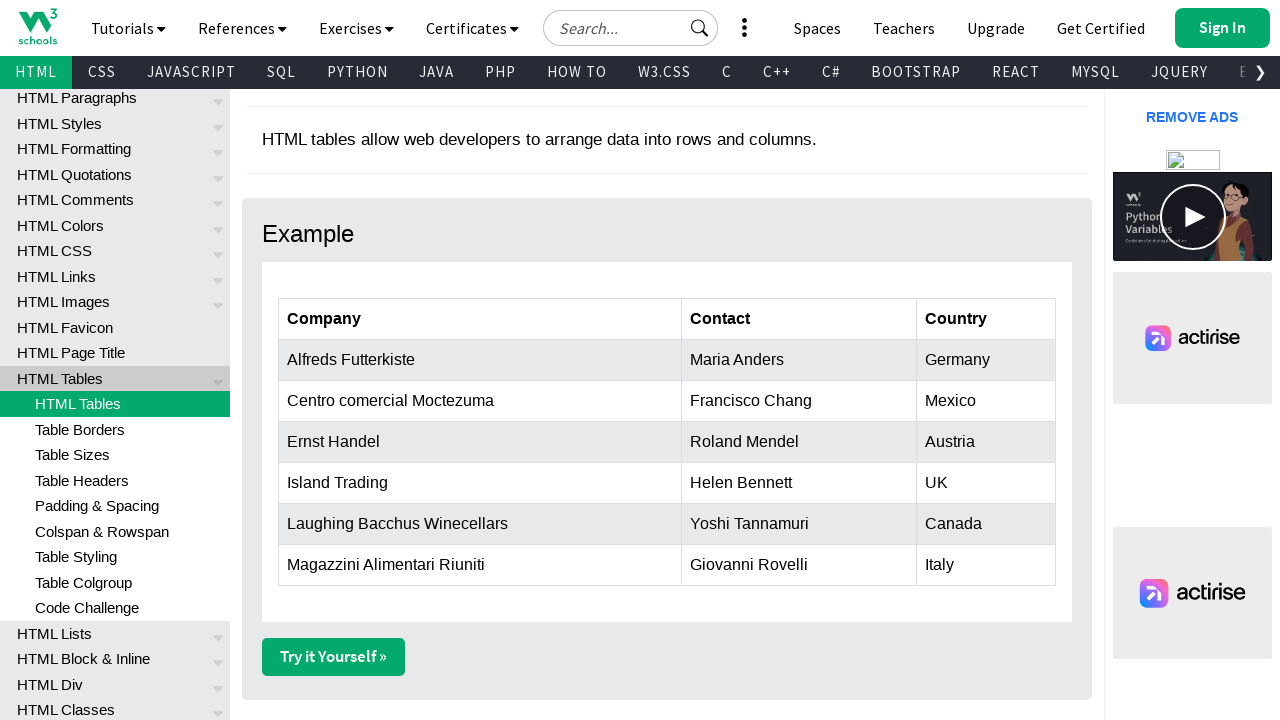

Clicked on row 6 first cell to verify interactivity
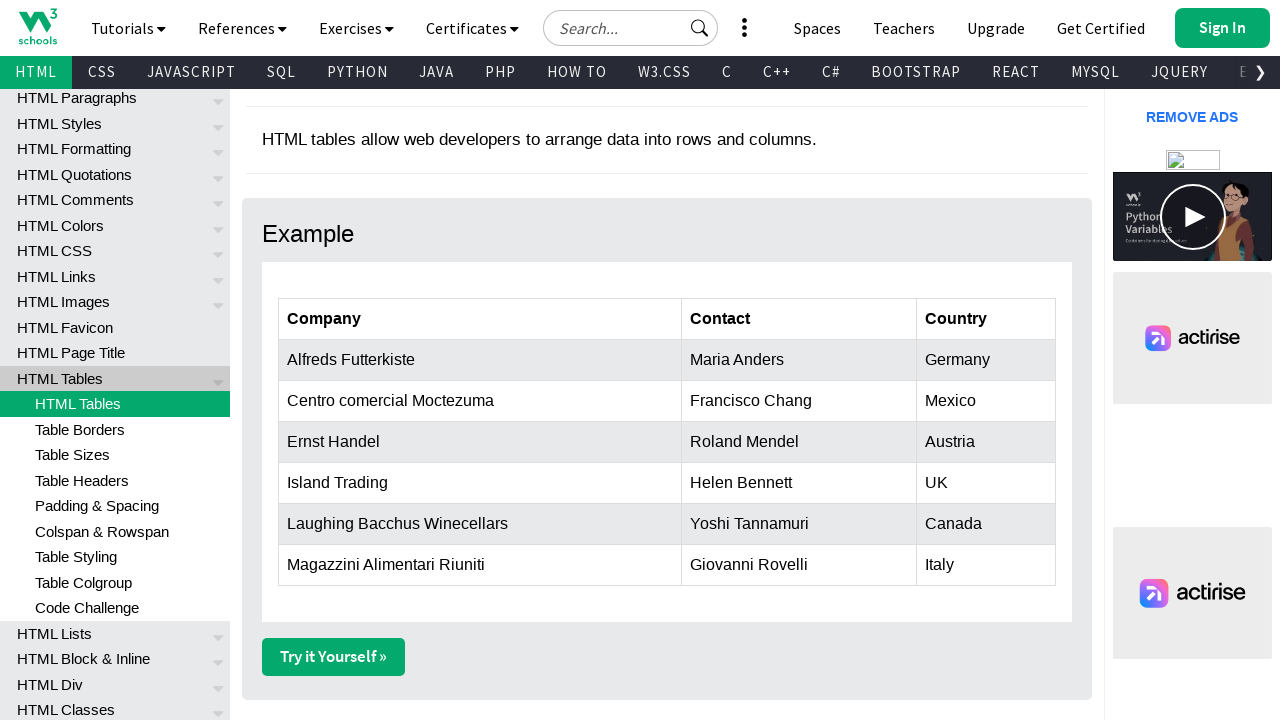

Waited for row 7 in customers table to be present
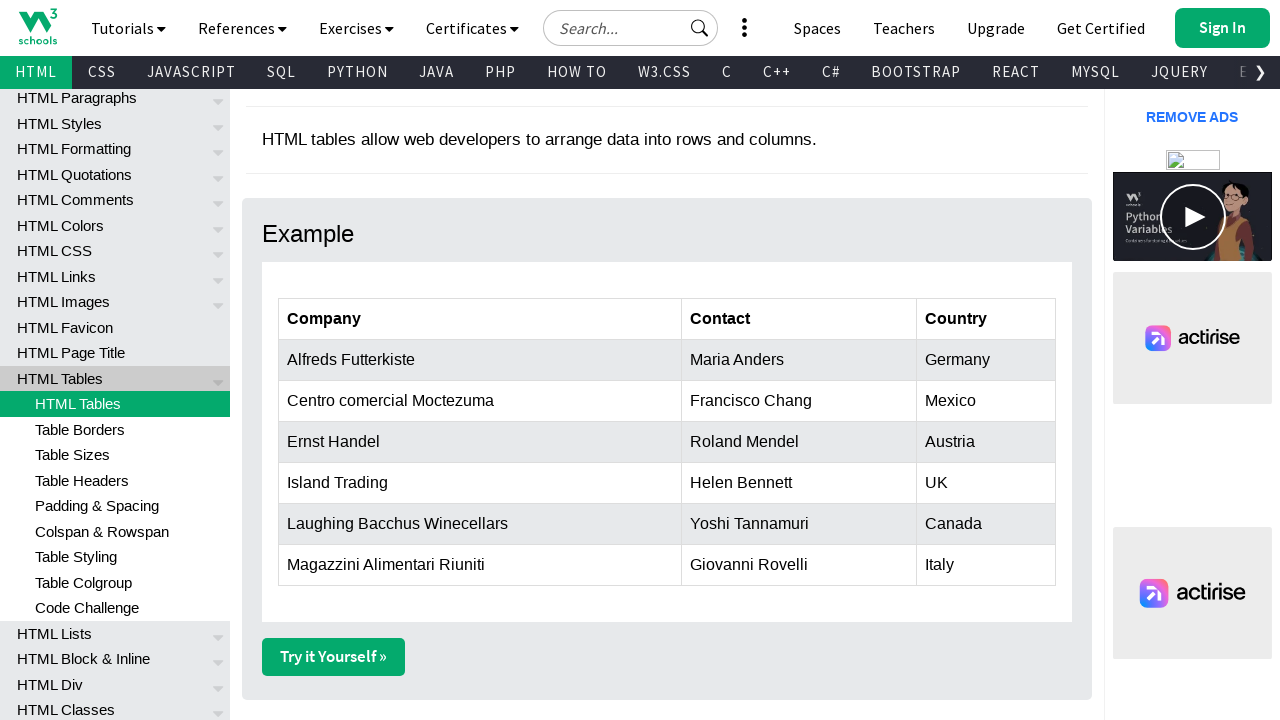

Clicked on row 7 first cell to verify interactivity
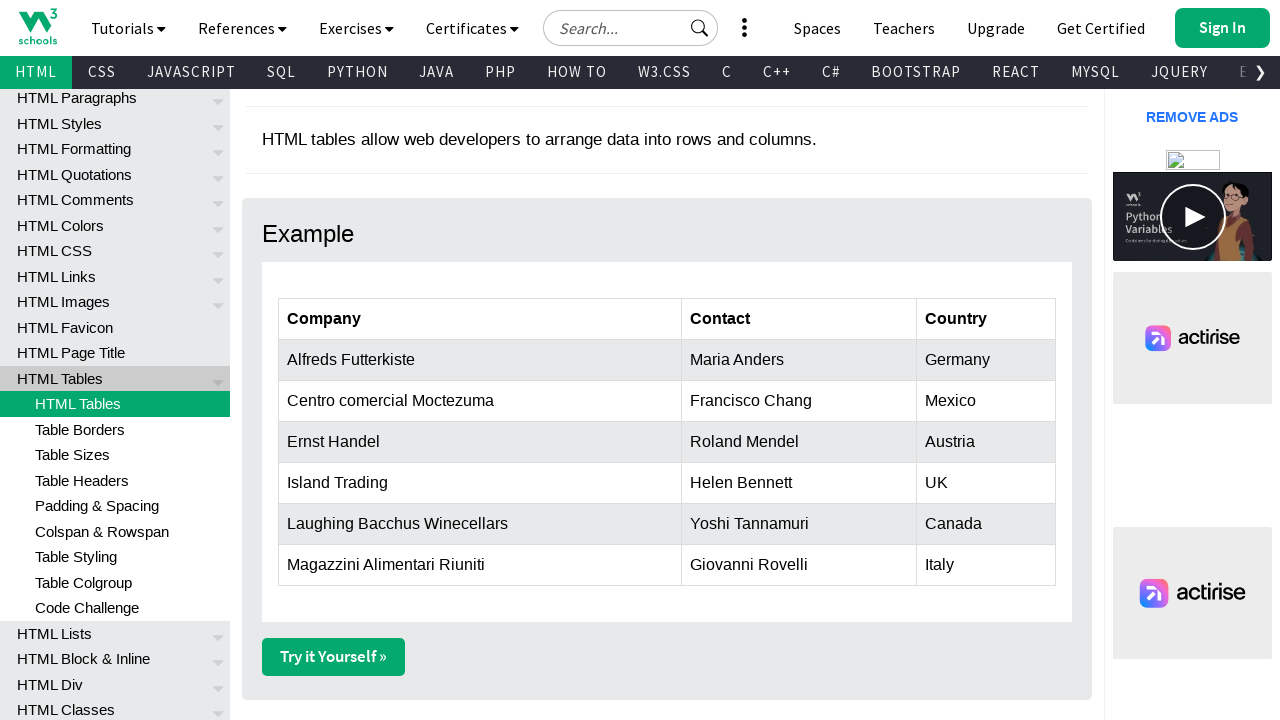

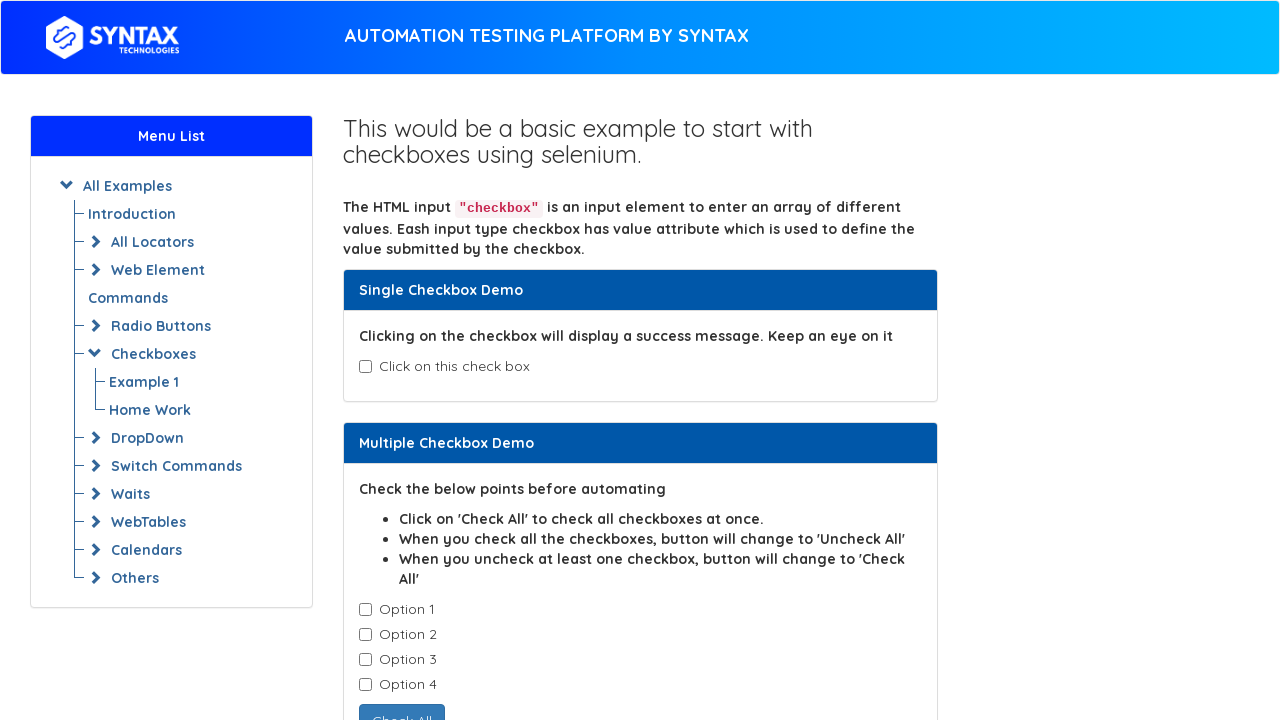